Navigates to the NAFDAC Green Book drug registry and performs a search for a drug product using the search input field.

Starting URL: https://greenbook.nafdac.gov.ng/

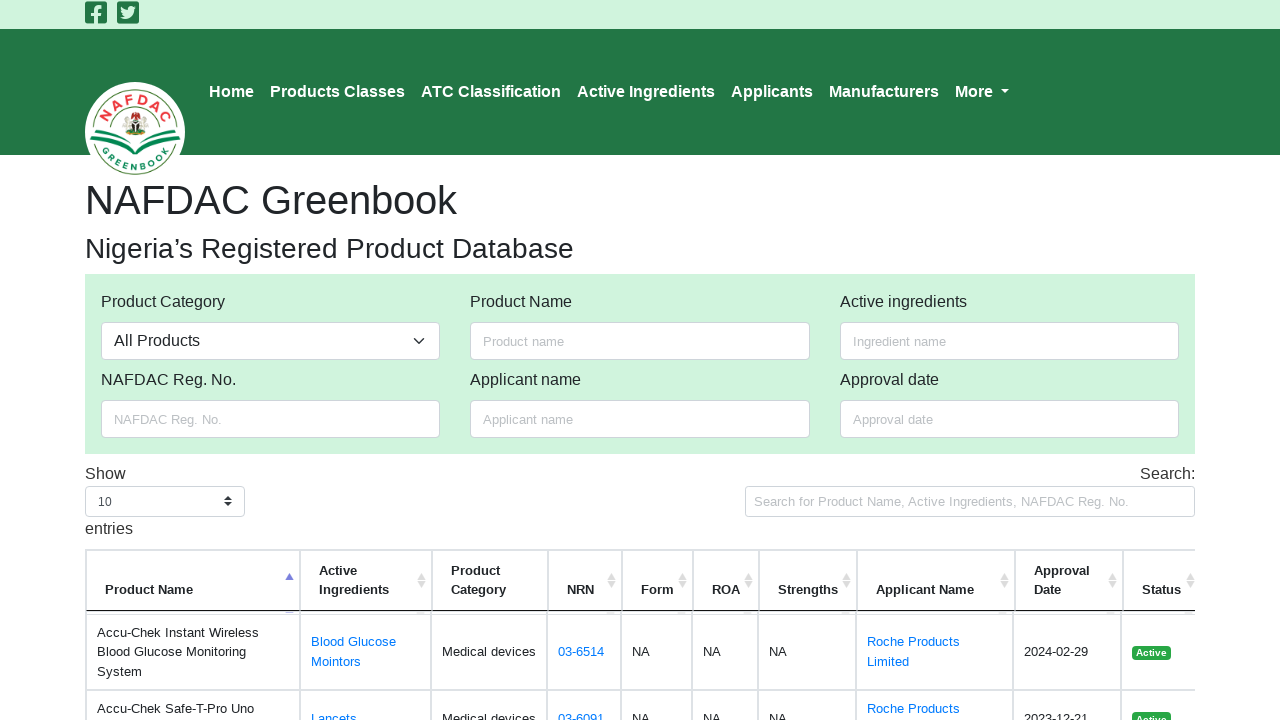

Waited for search input field to be available
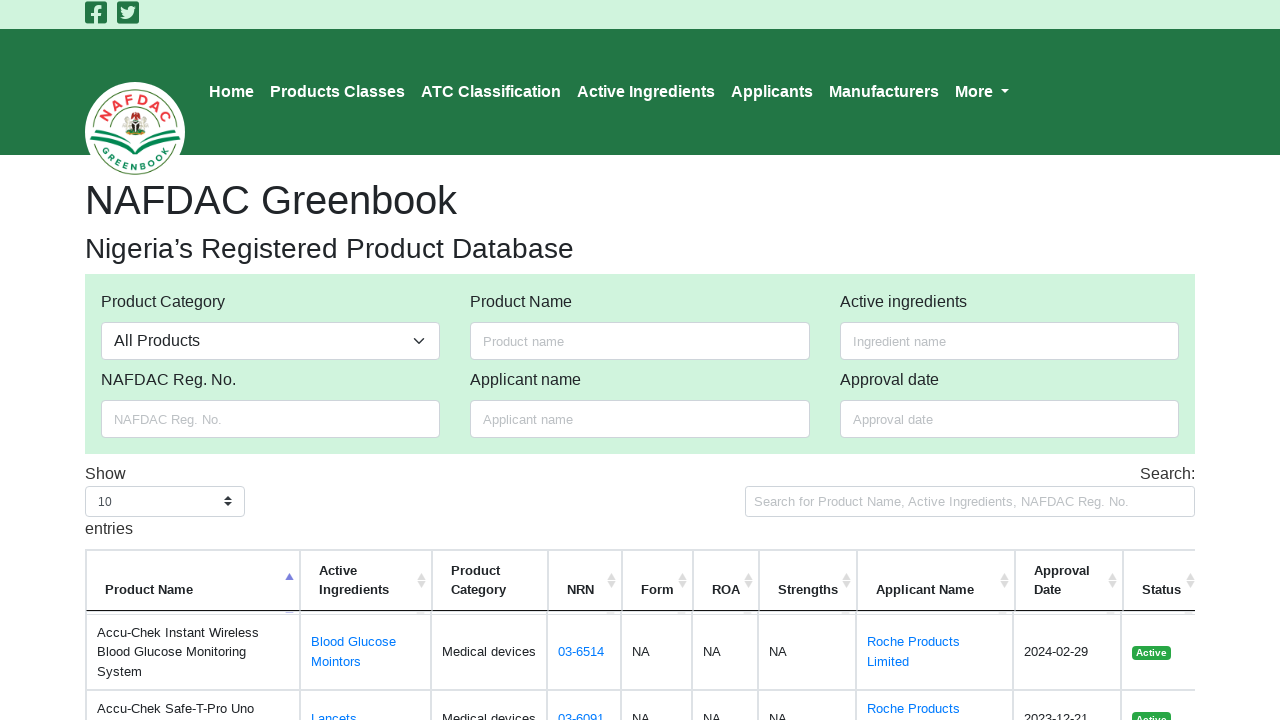

Filled search input field with 'Paracetamol' on input[type='search']
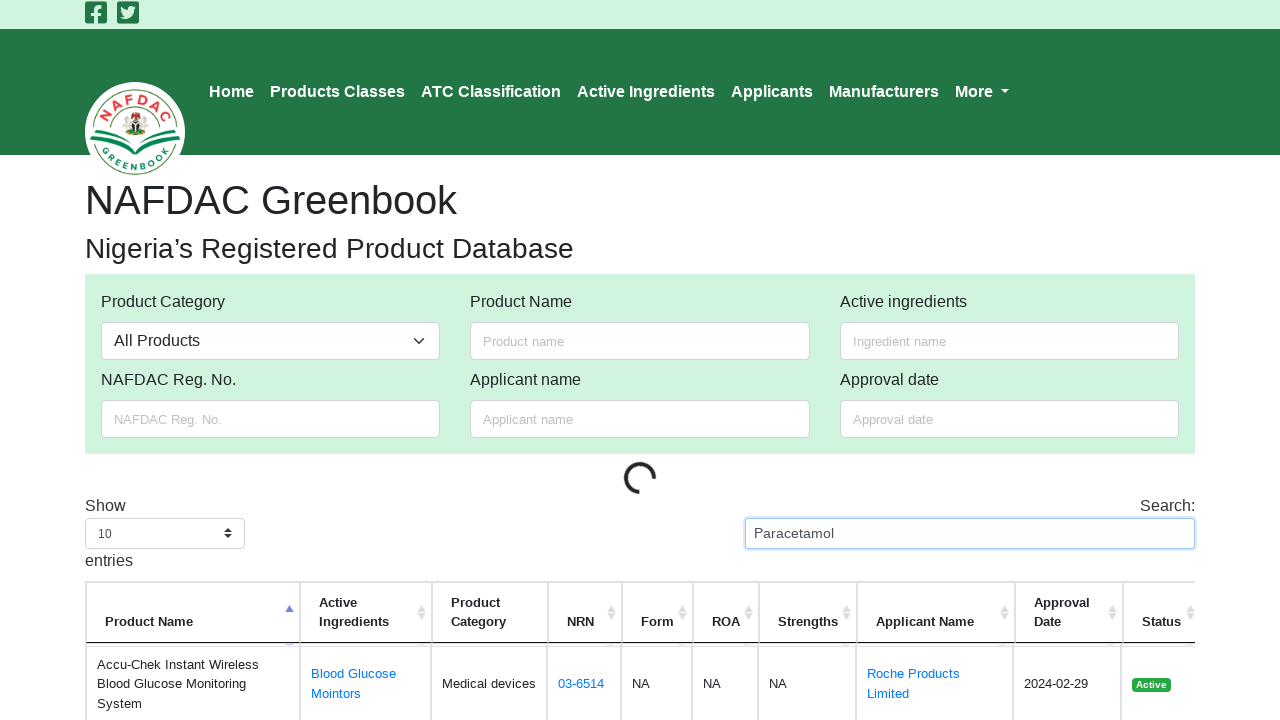

Pressed Enter to trigger drug search
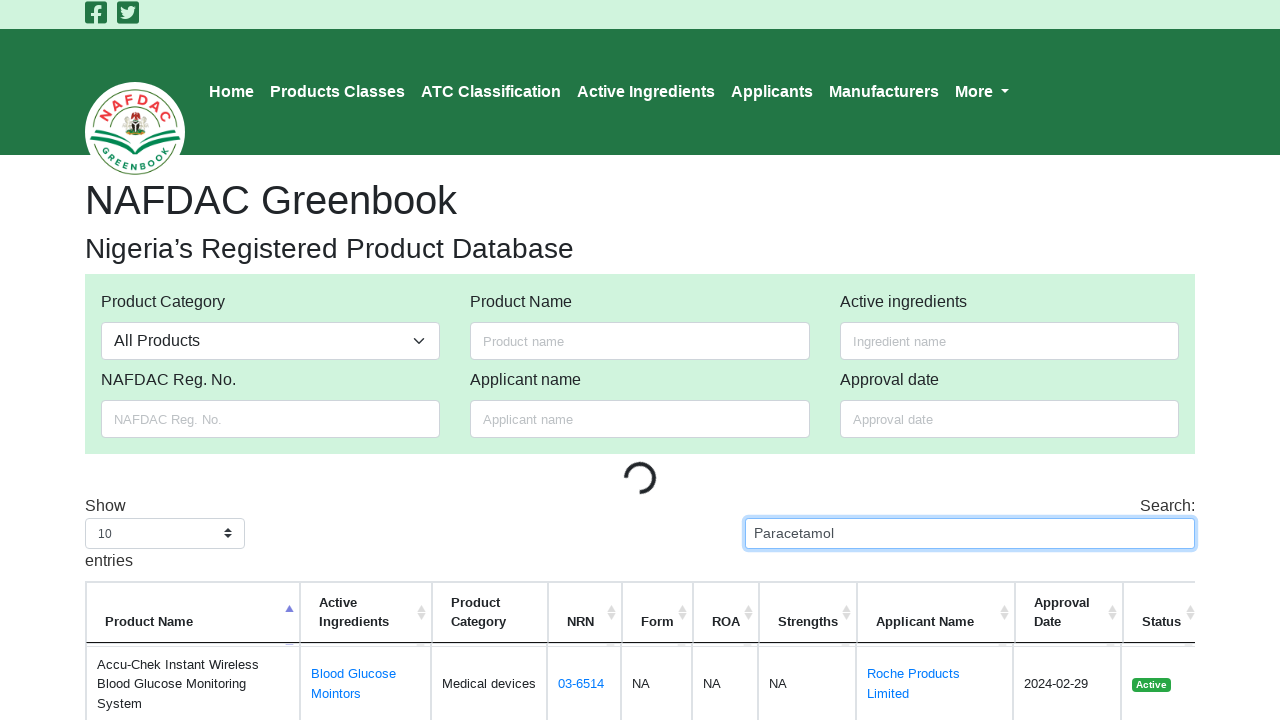

Search results table loaded successfully
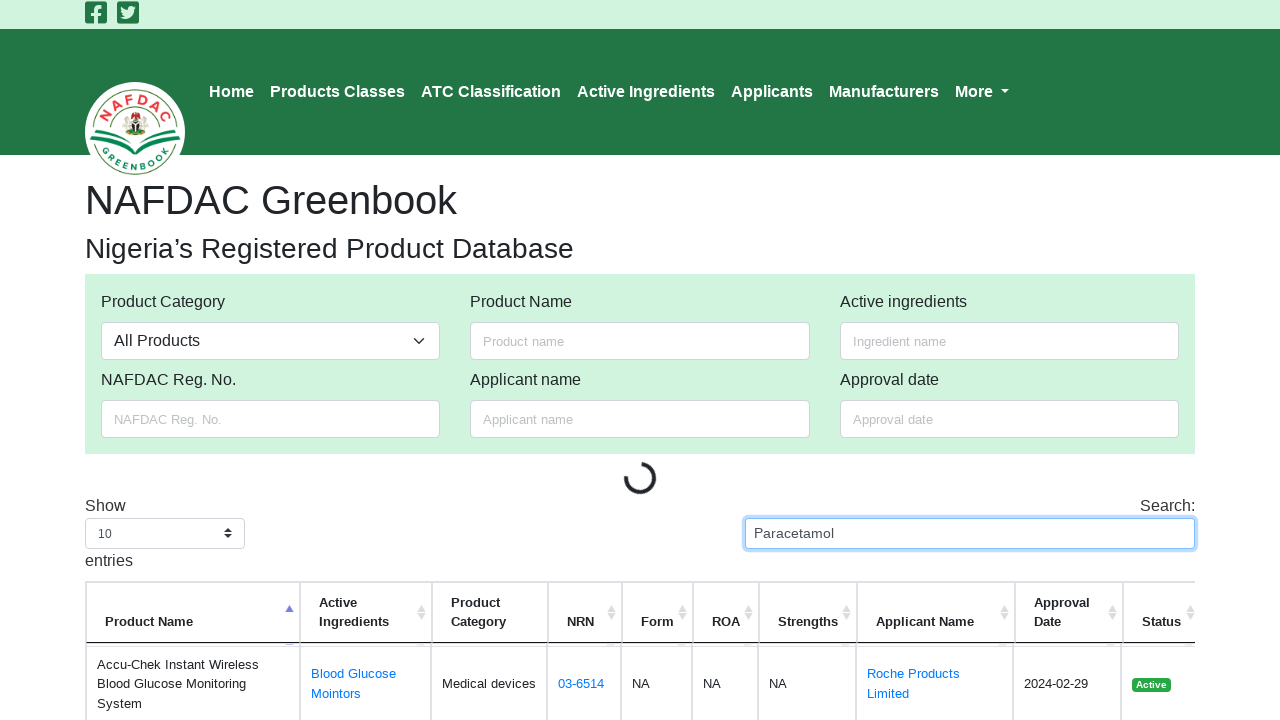

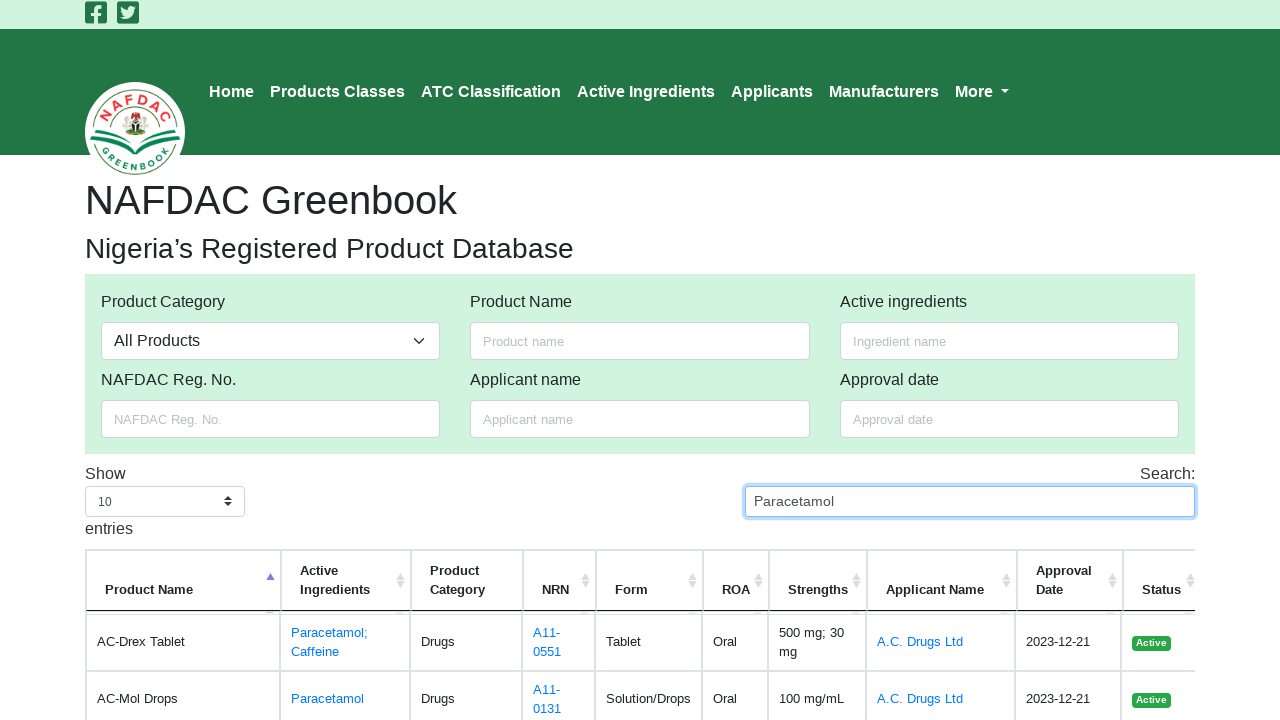